Tests handling a modern/sweet alert modal by clicking a button to open it, verifying the content, and closing it

Starting URL: https://letcode.in/alert

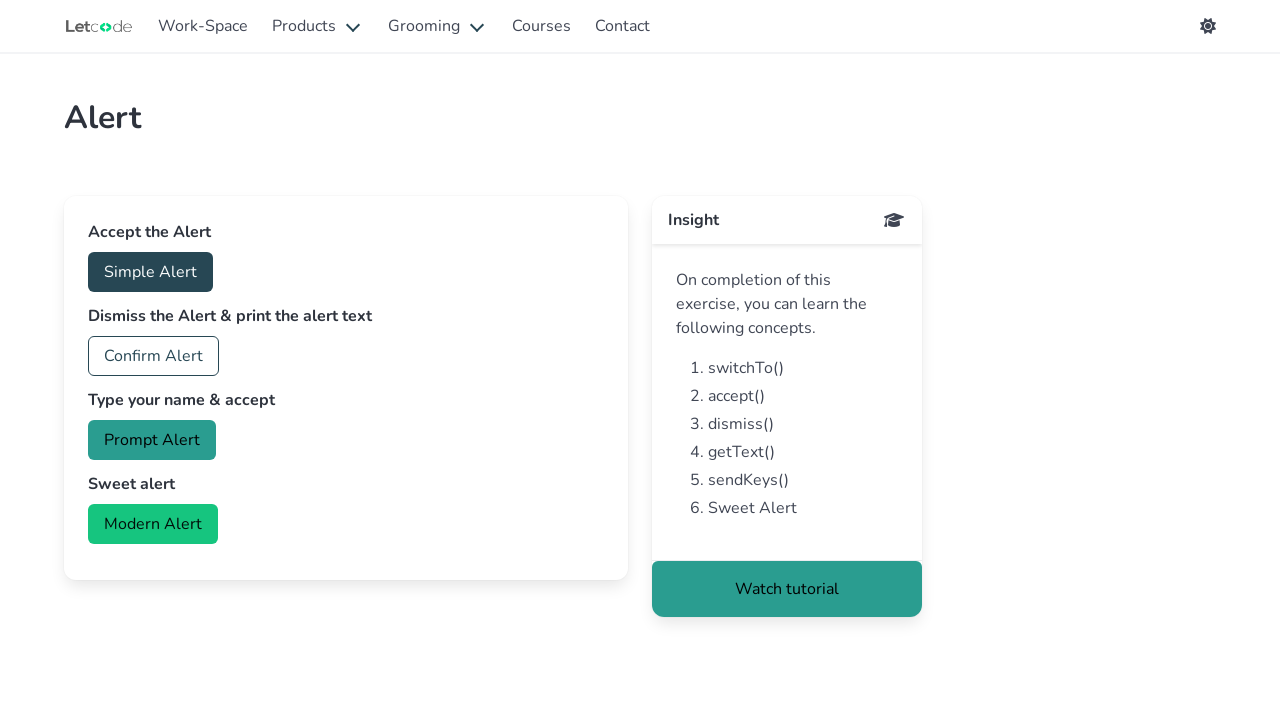

Clicked button to open modern alert modal at (153, 524) on #modern
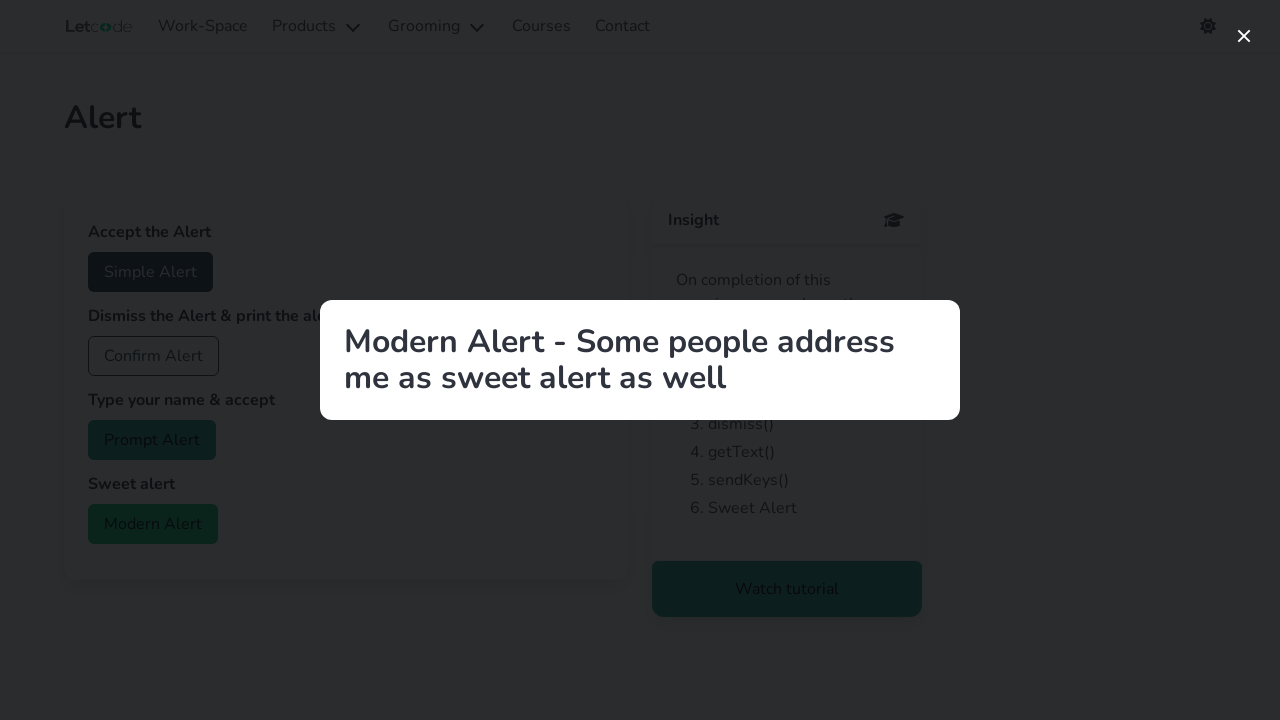

Modern alert modal content appeared and verified
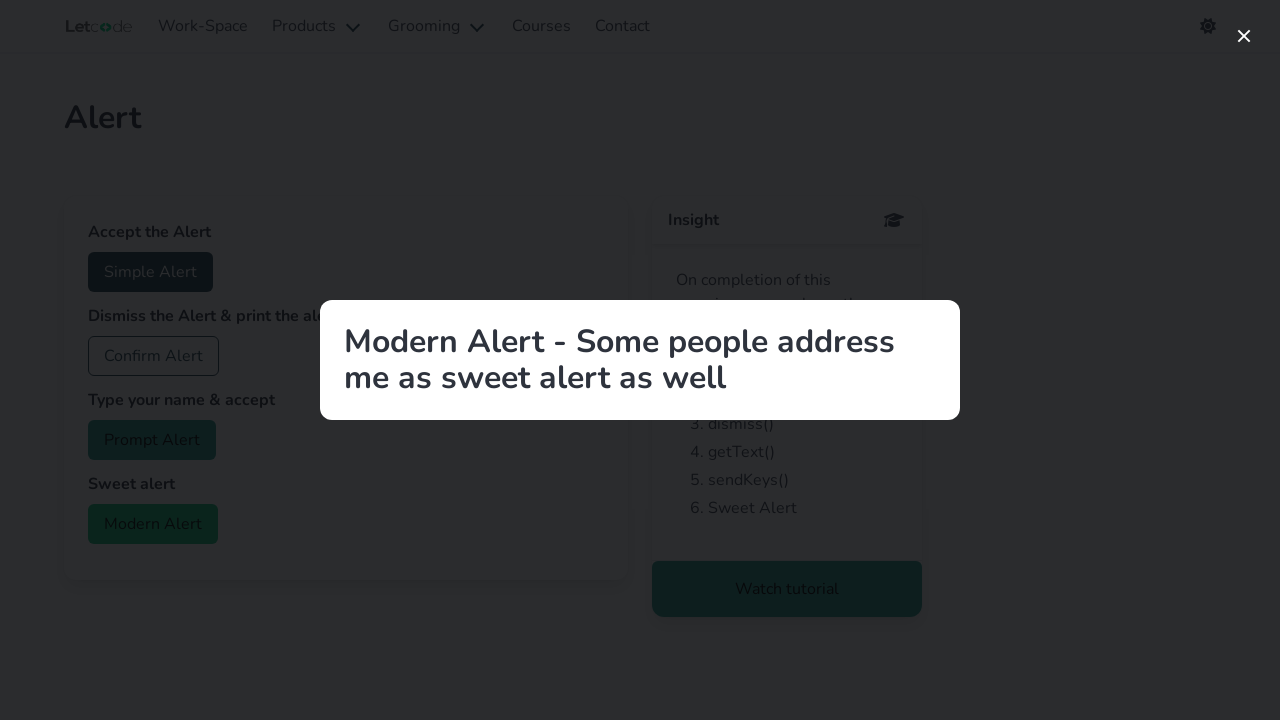

Clicked close button to dismiss modern alert modal at (1244, 36) on xpath=//button[@class='modal-close is-large']
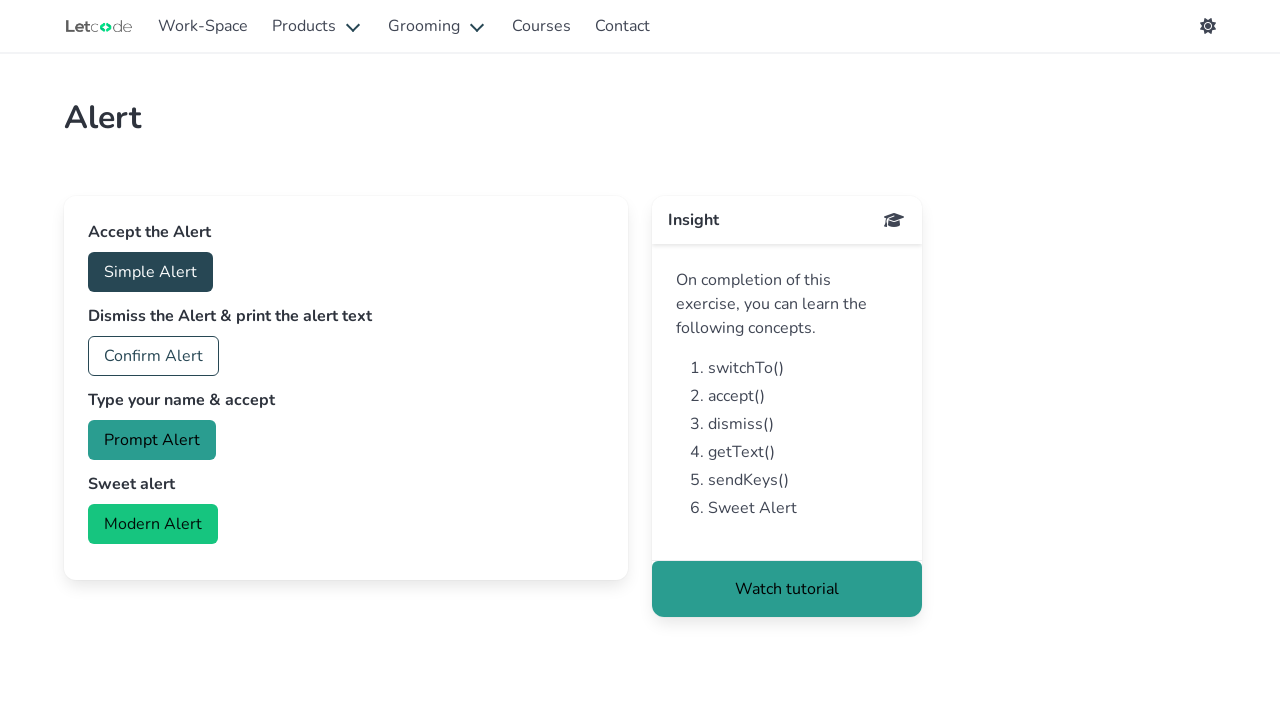

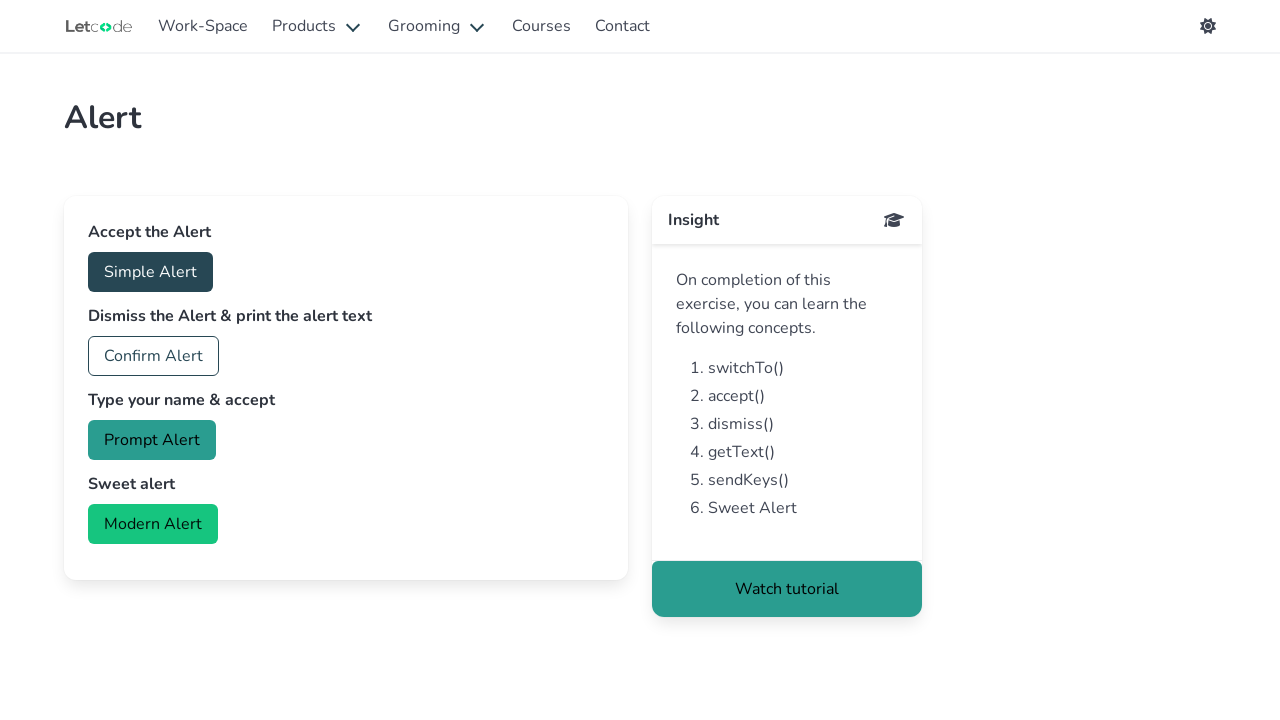